Tests drag and drop functionality on LeafGround practice page by dragging an element to a new position and then performing a drag-and-drop between source and target elements

Starting URL: https://www.leafground.com/drag.xhtml

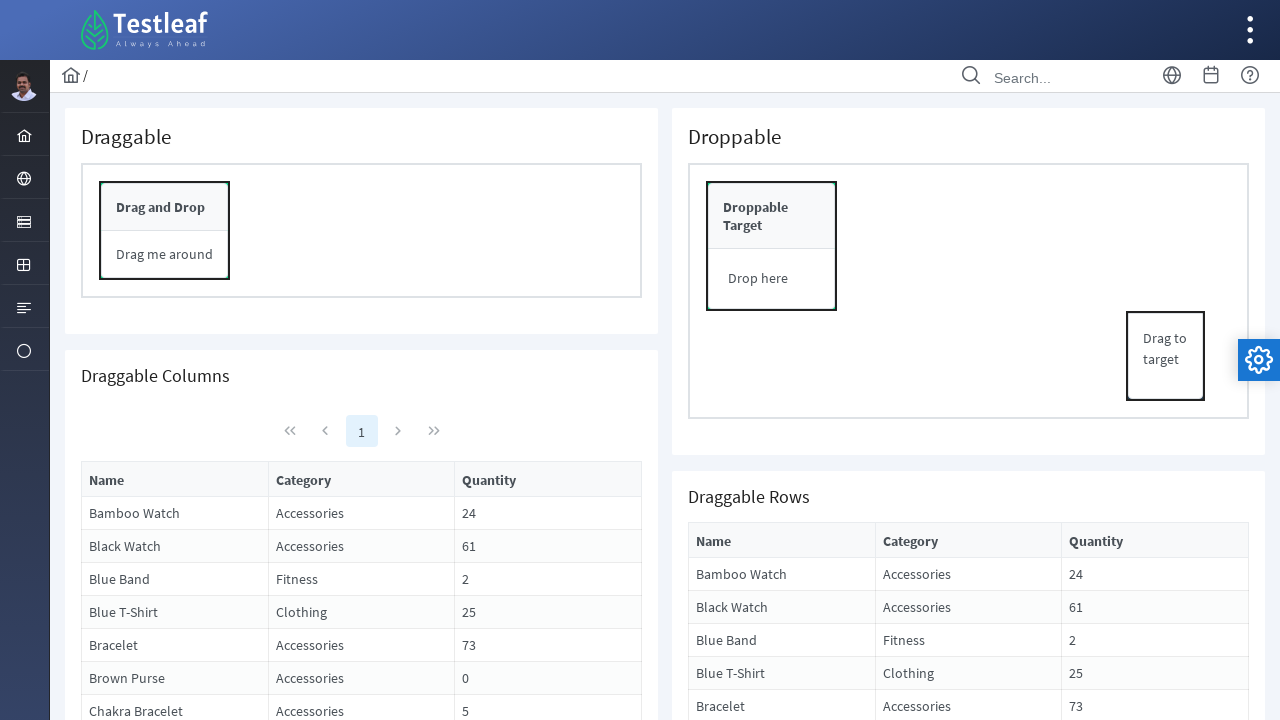

Navigated to LeafGround drag and drop practice page
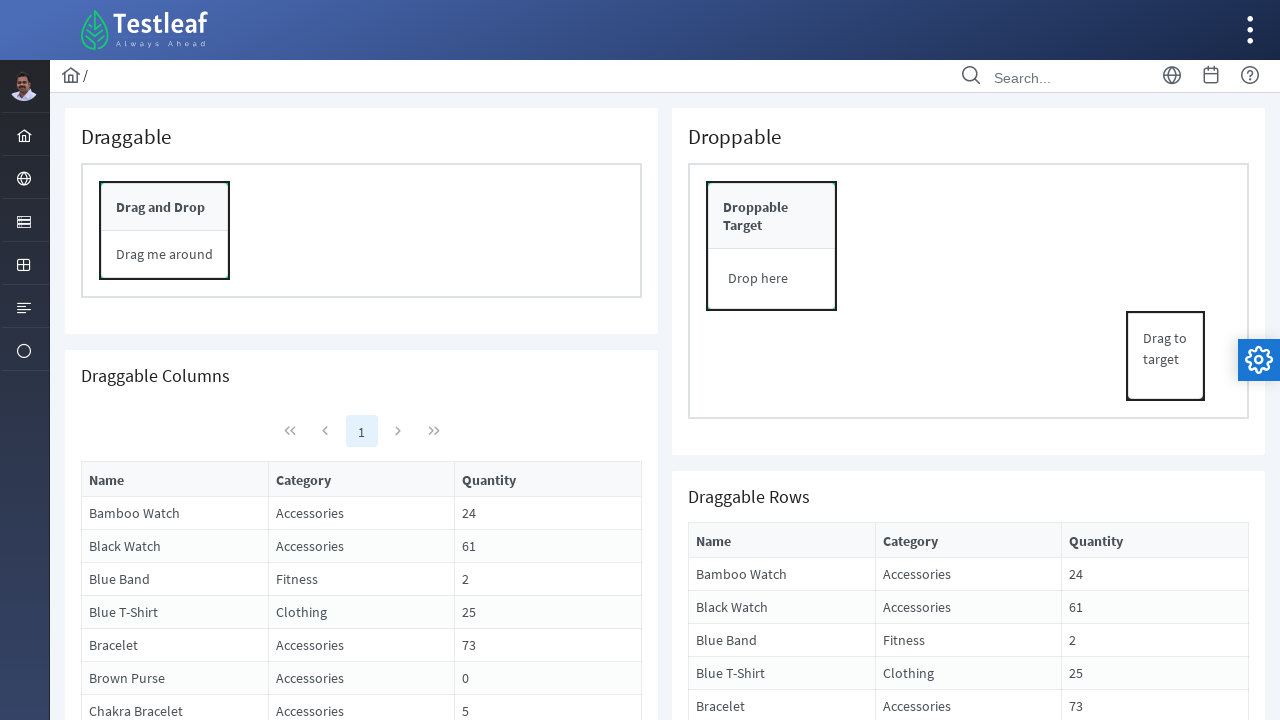

Panel element is visible and ready to drag
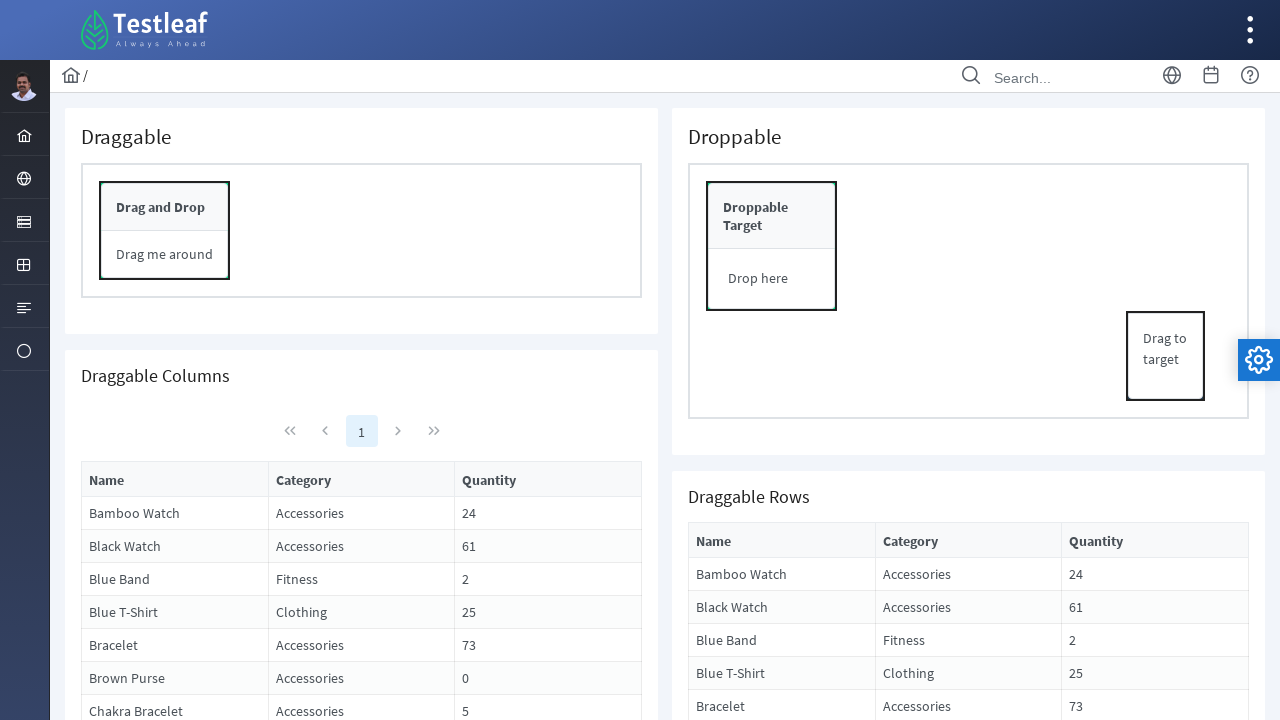

Moved mouse to center of panel element at (165, 231)
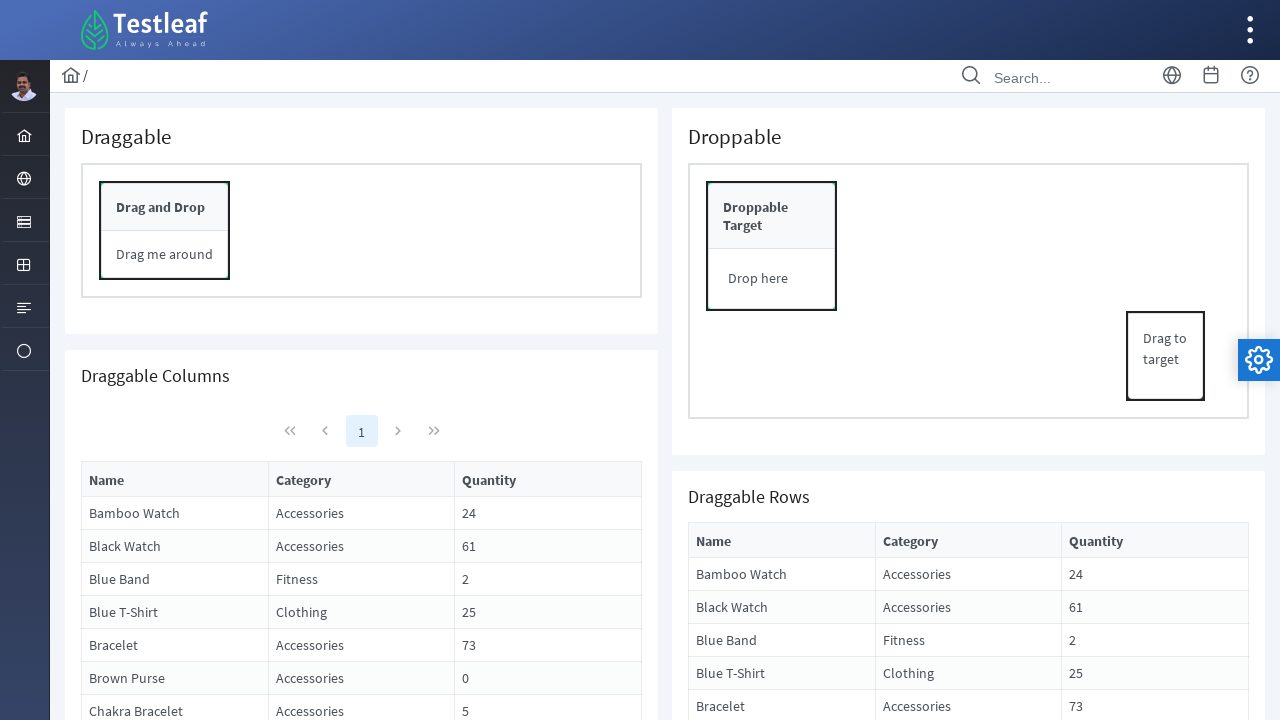

Mouse button pressed down on panel element at (165, 231)
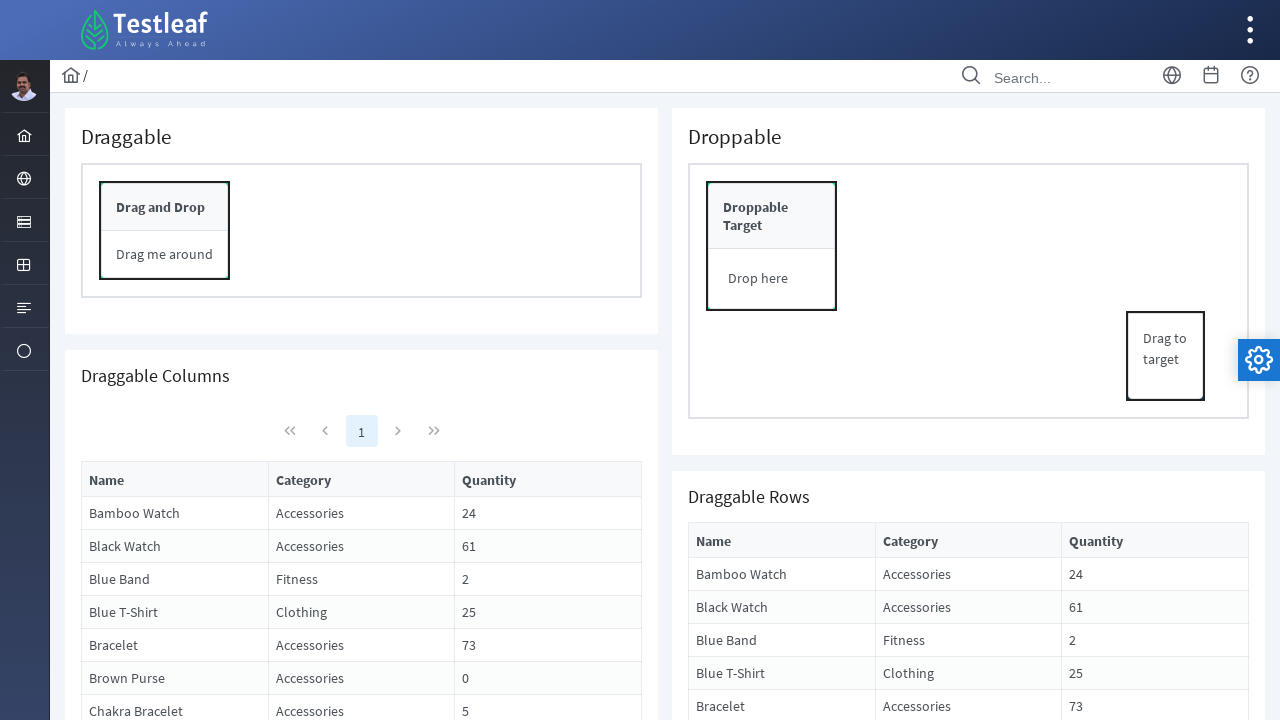

Dragged panel element by offset (450, 160) at (615, 391)
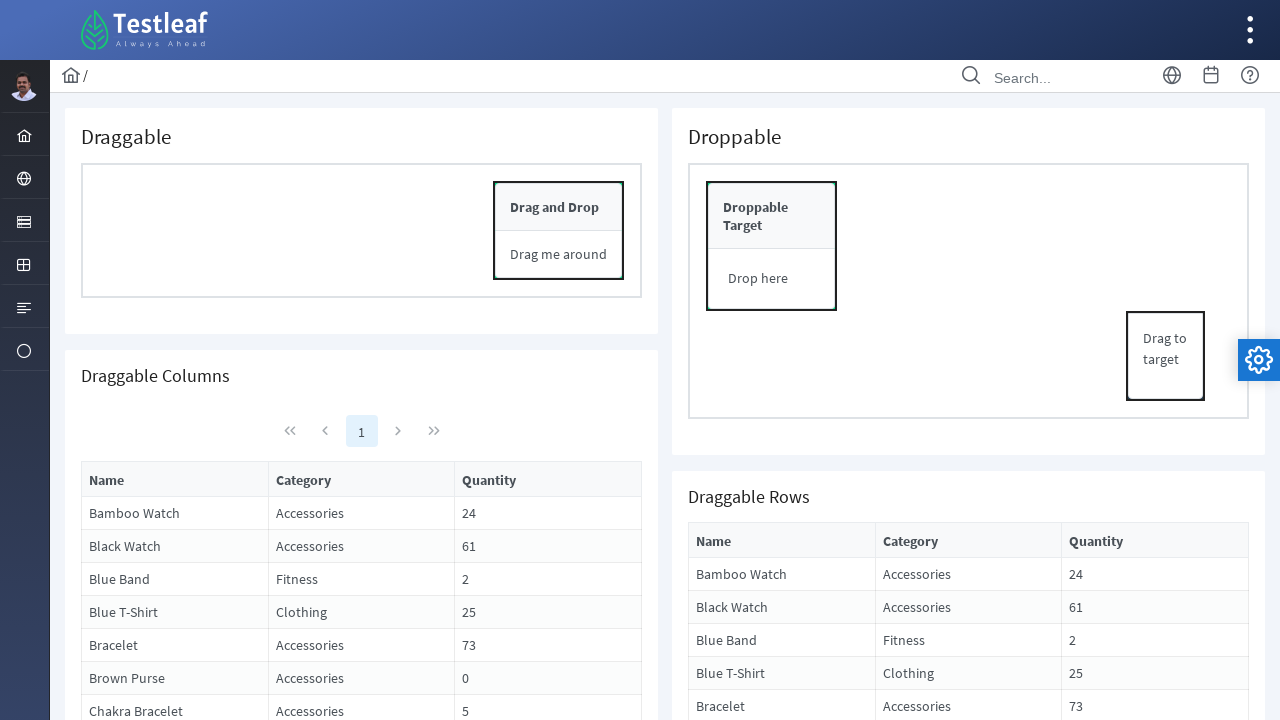

Released mouse button, panel drag completed at (615, 391)
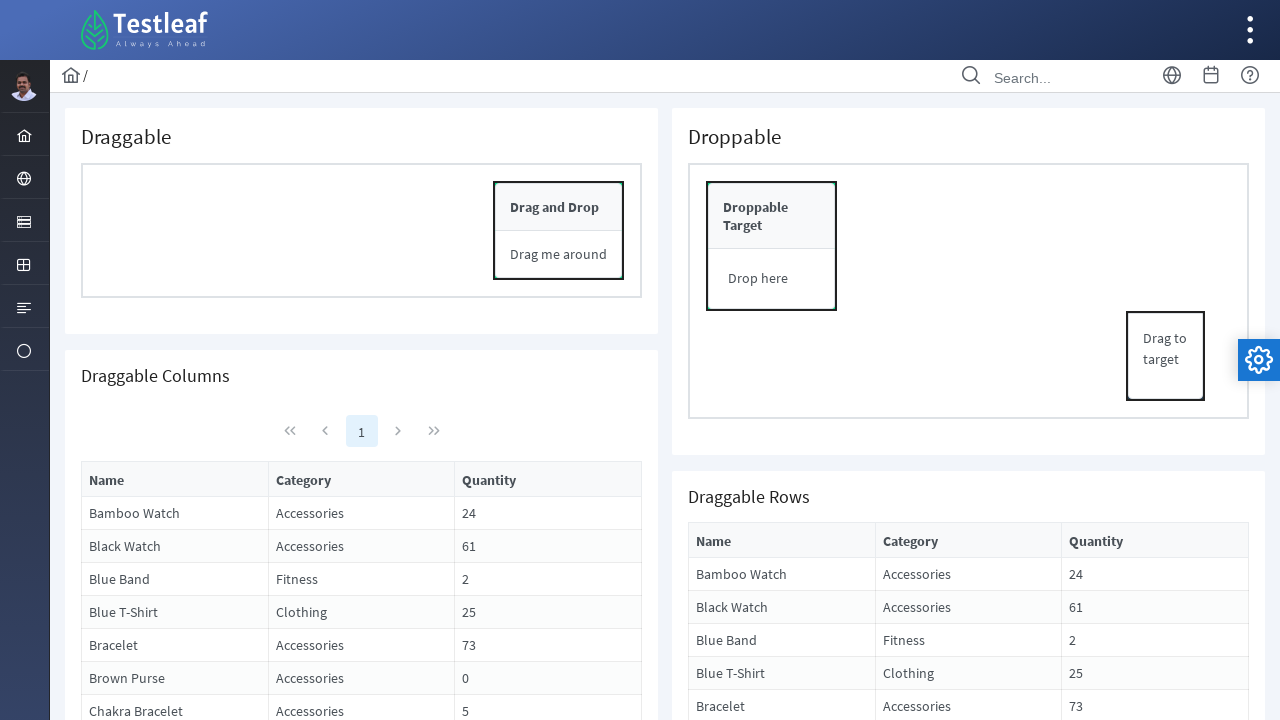

Source drag element is visible
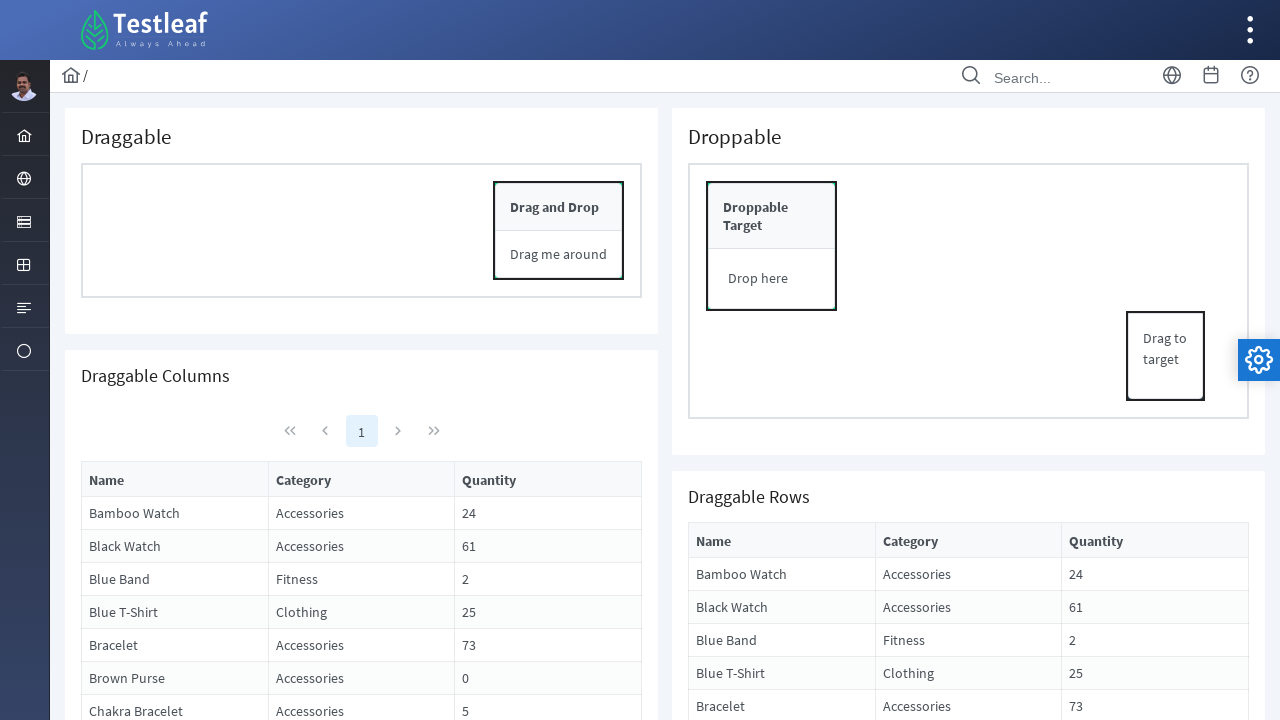

Target drop element is visible
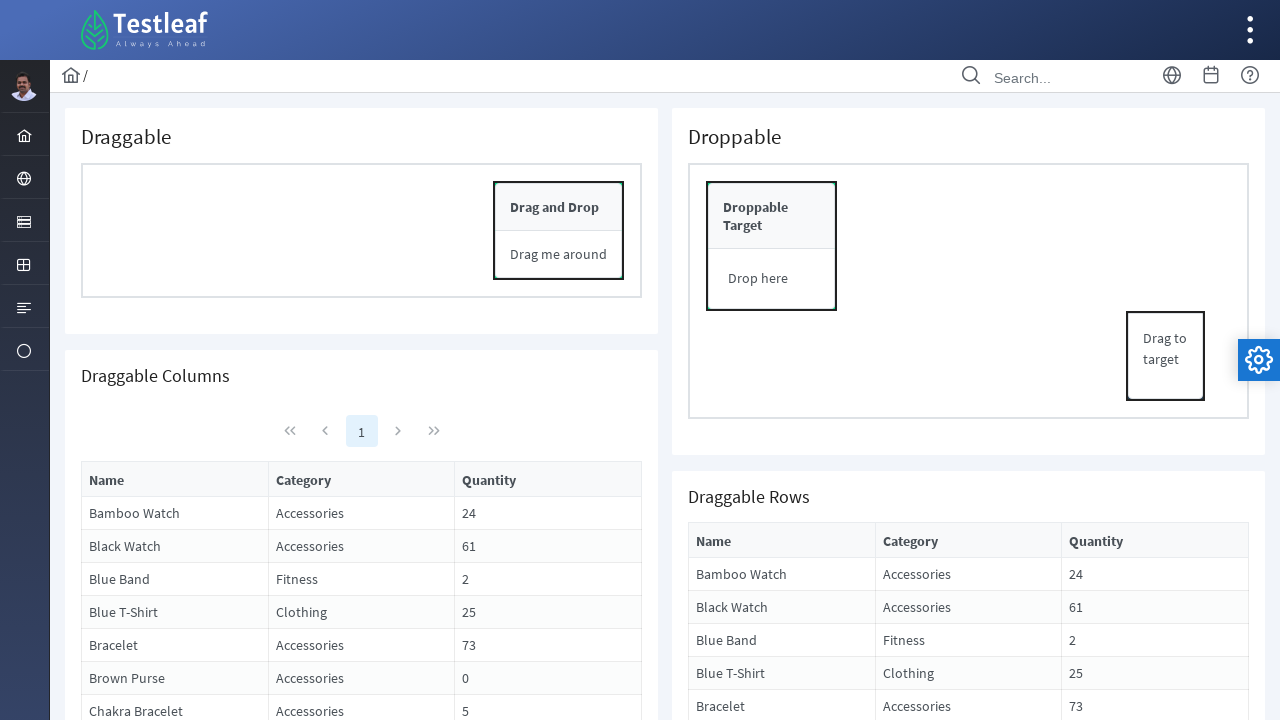

Dragged source element to target element successfully at (772, 279)
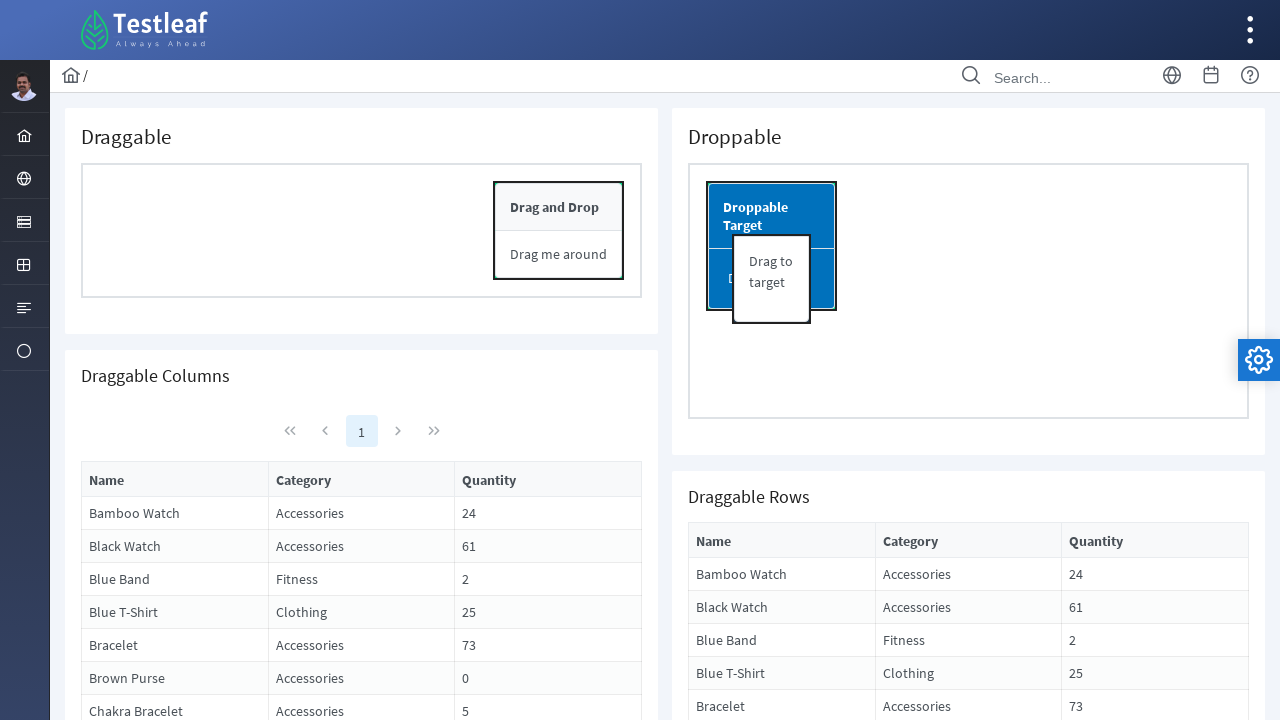

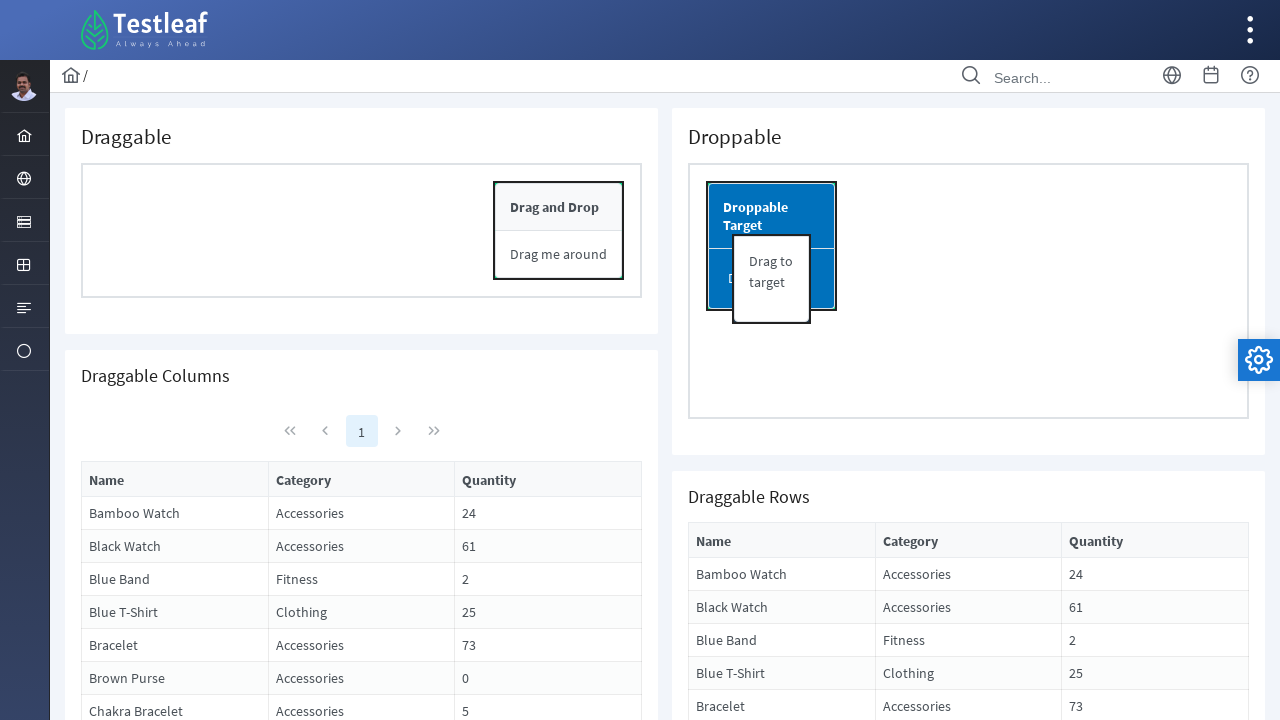